Tests filtering products by monitors category on the DemoBlaze e-commerce site and verifies products are displayed

Starting URL: https://www.demoblaze.com/

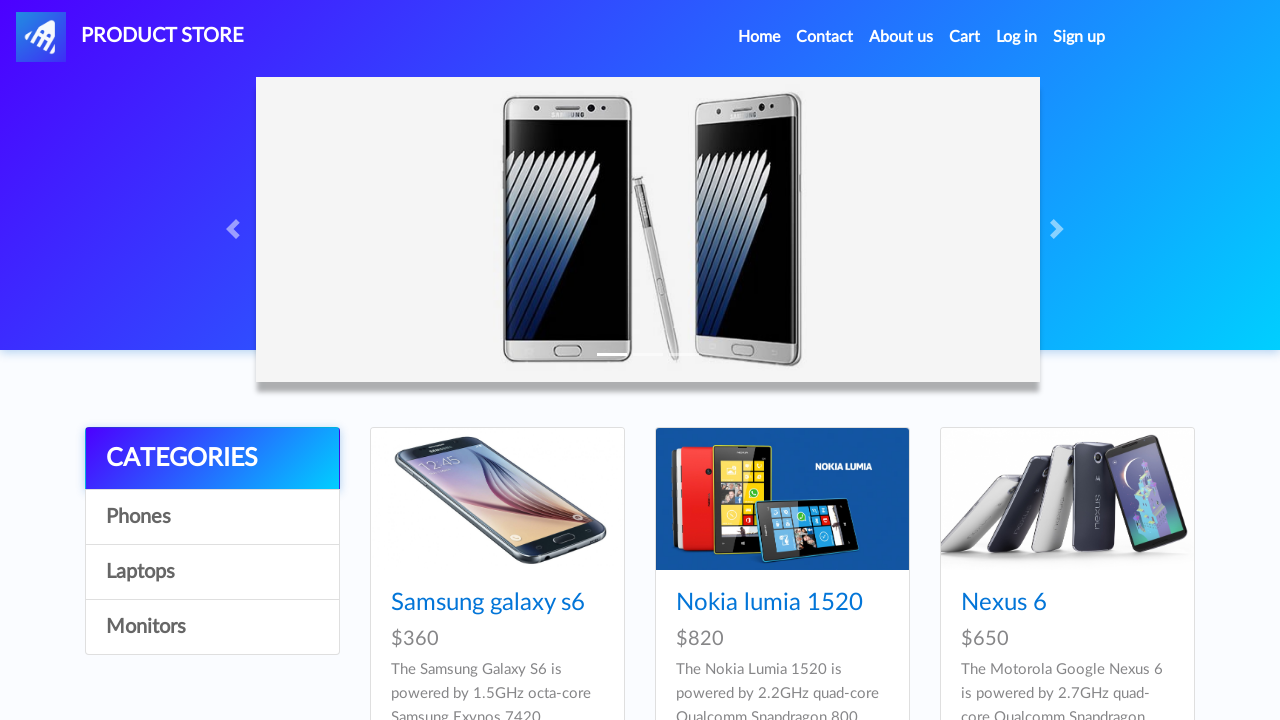

Clicked on the Monitors category filter at (212, 627) on xpath=//*[contains(@onclick,'monitor')]
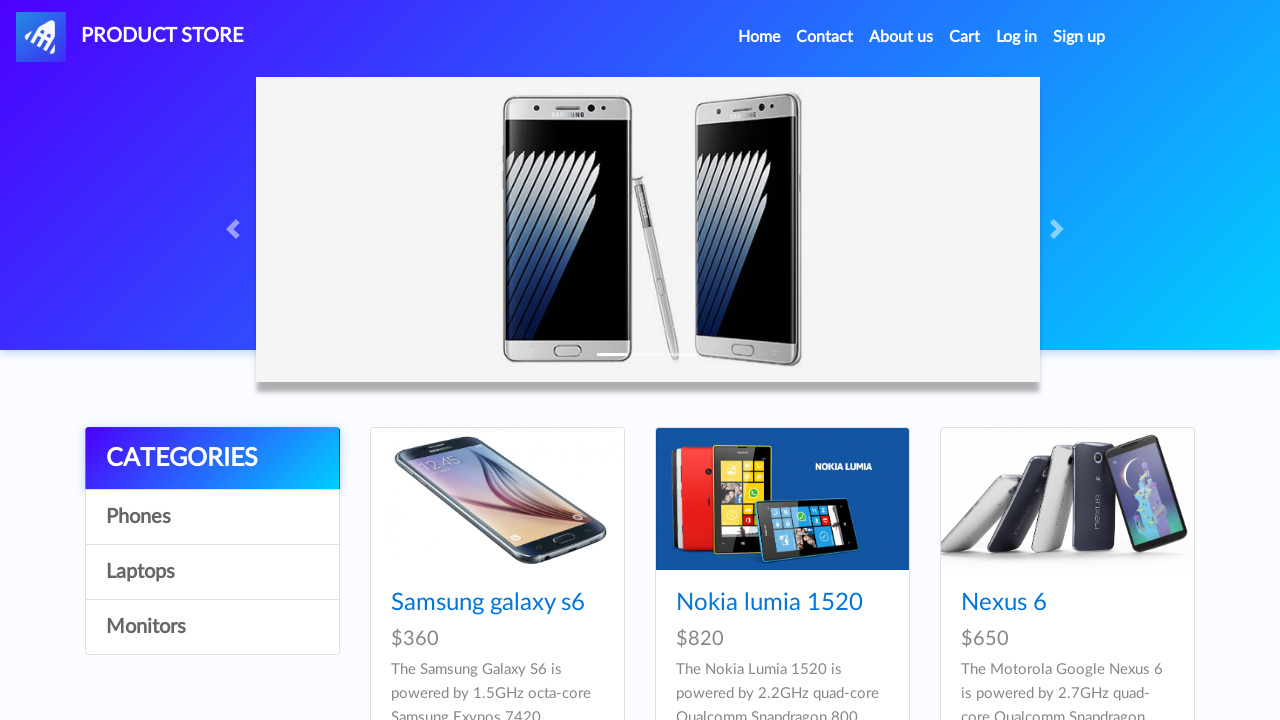

Filtered products loaded successfully
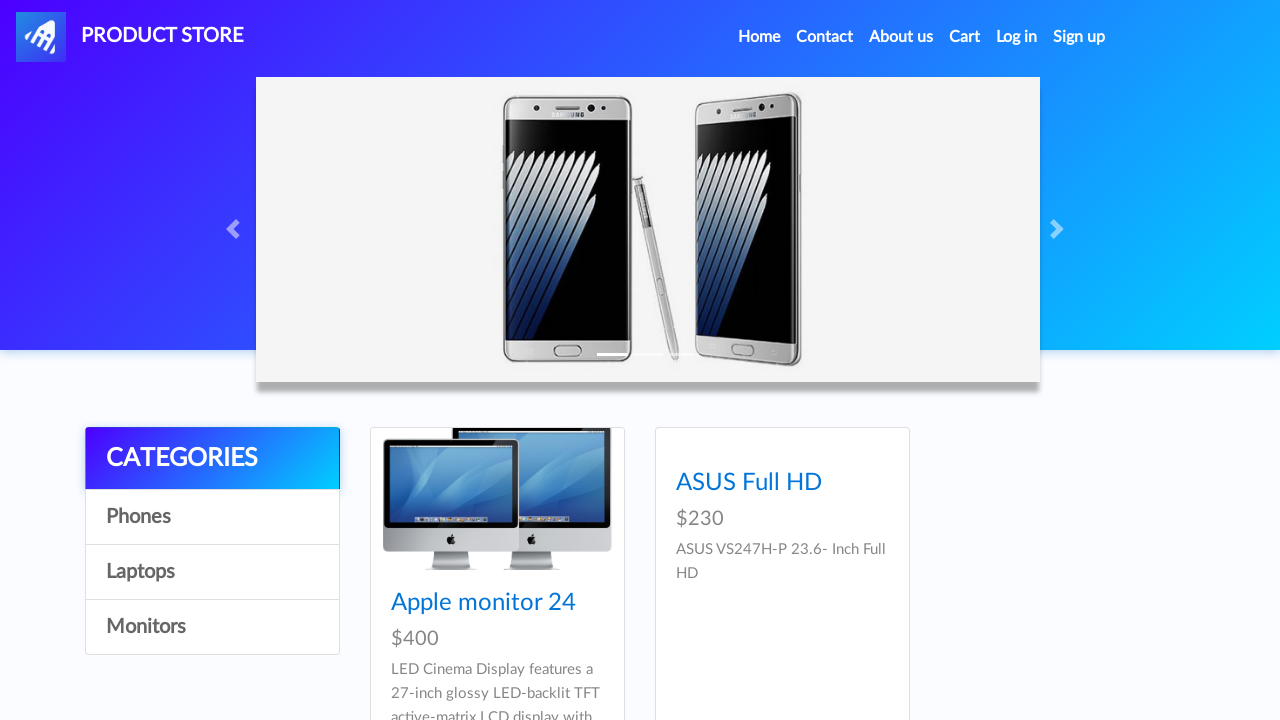

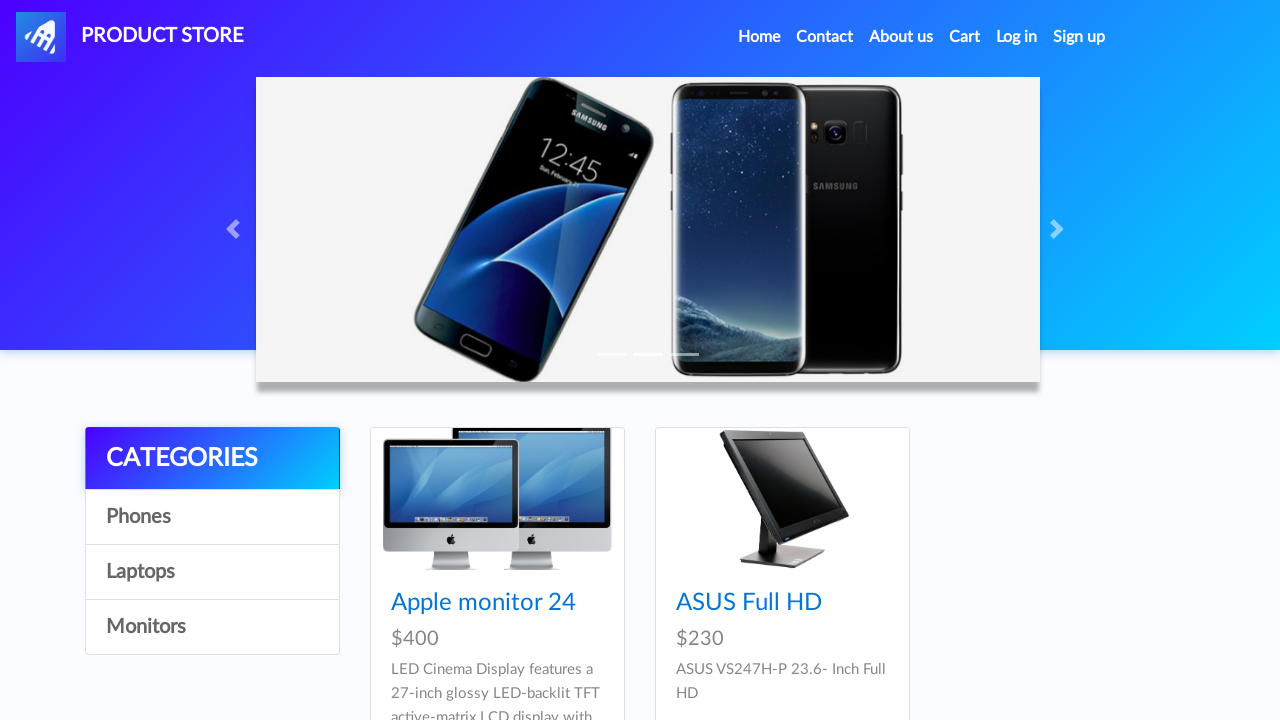